Tests browser navigation commands by clicking a sign-in link, then using back, forward, and refresh navigation actions on the BrowserStack website.

Starting URL: https://www.browserstack.com

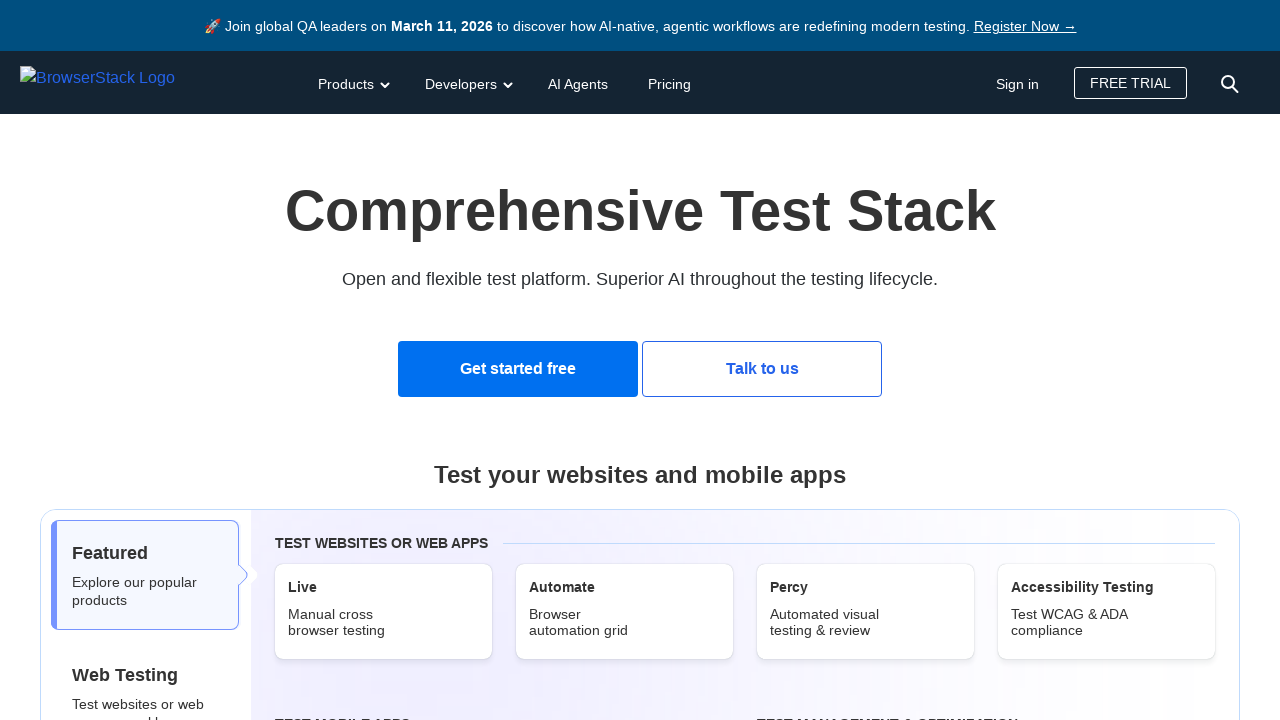

Clicked sign-in link at (1018, 82) on xpath=//div[@class='sign-in-link bstack-mm-li']
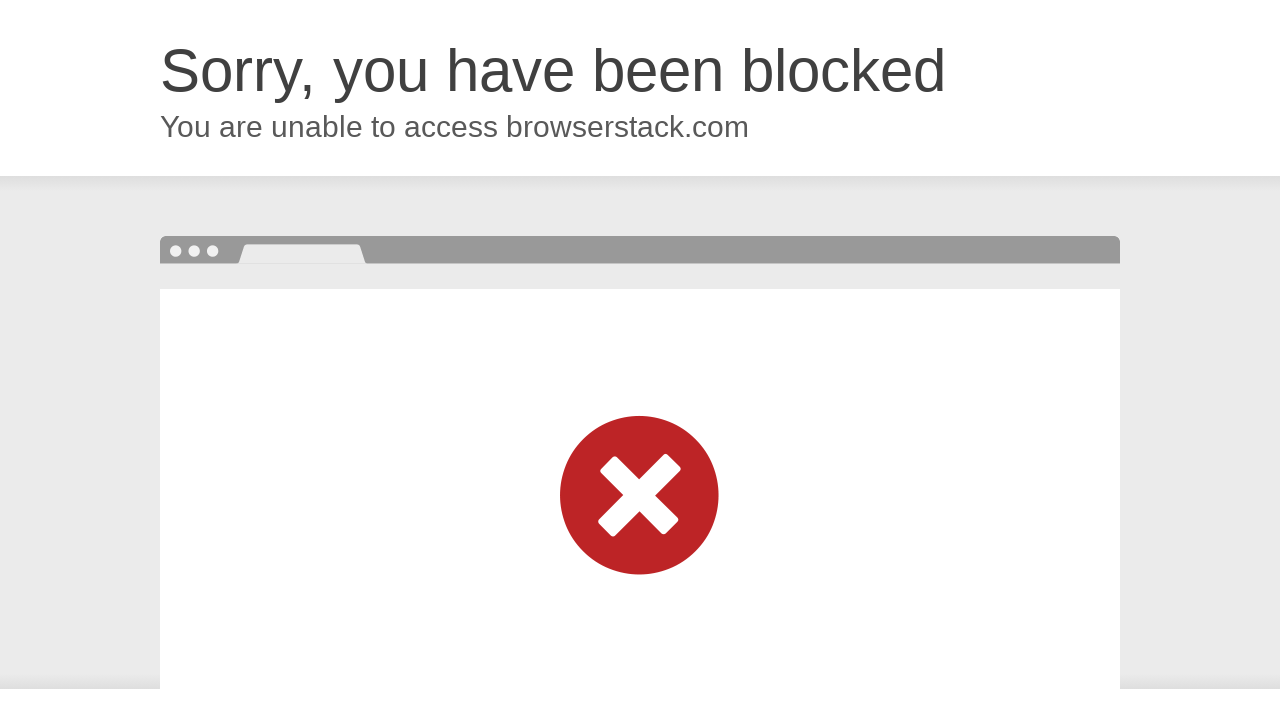

Page loaded after sign-in link click
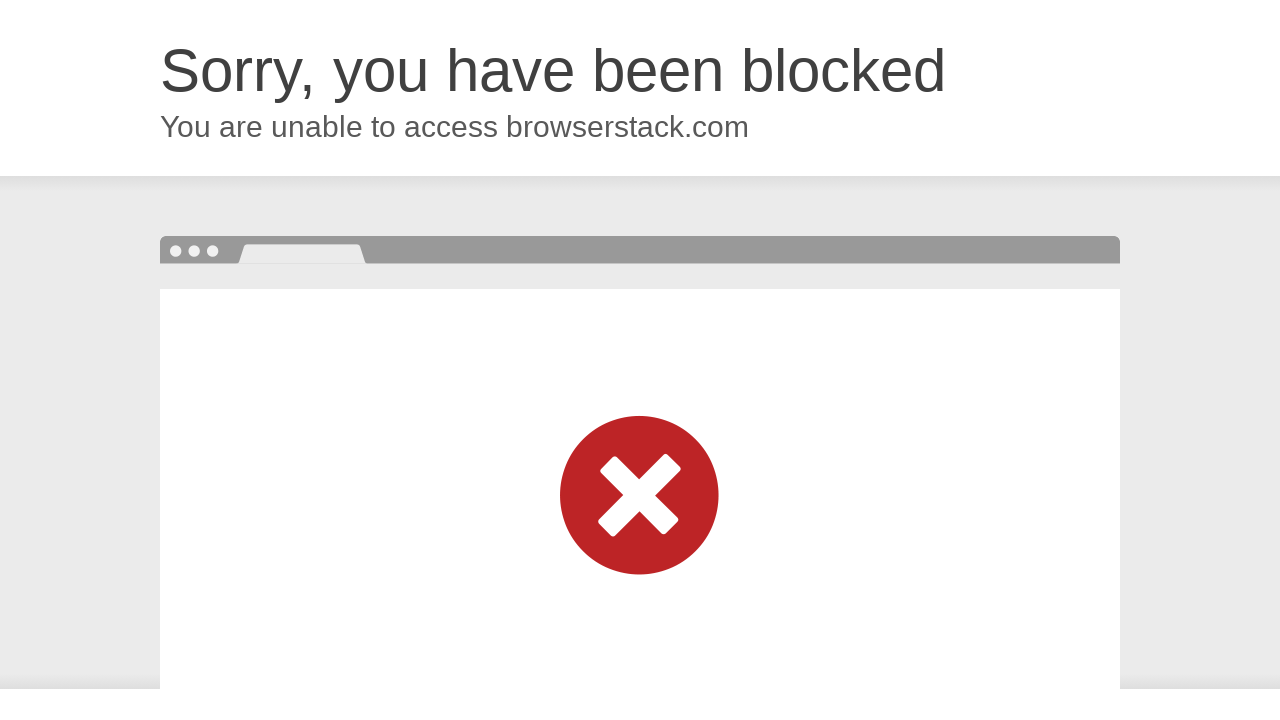

Navigated back to previous page
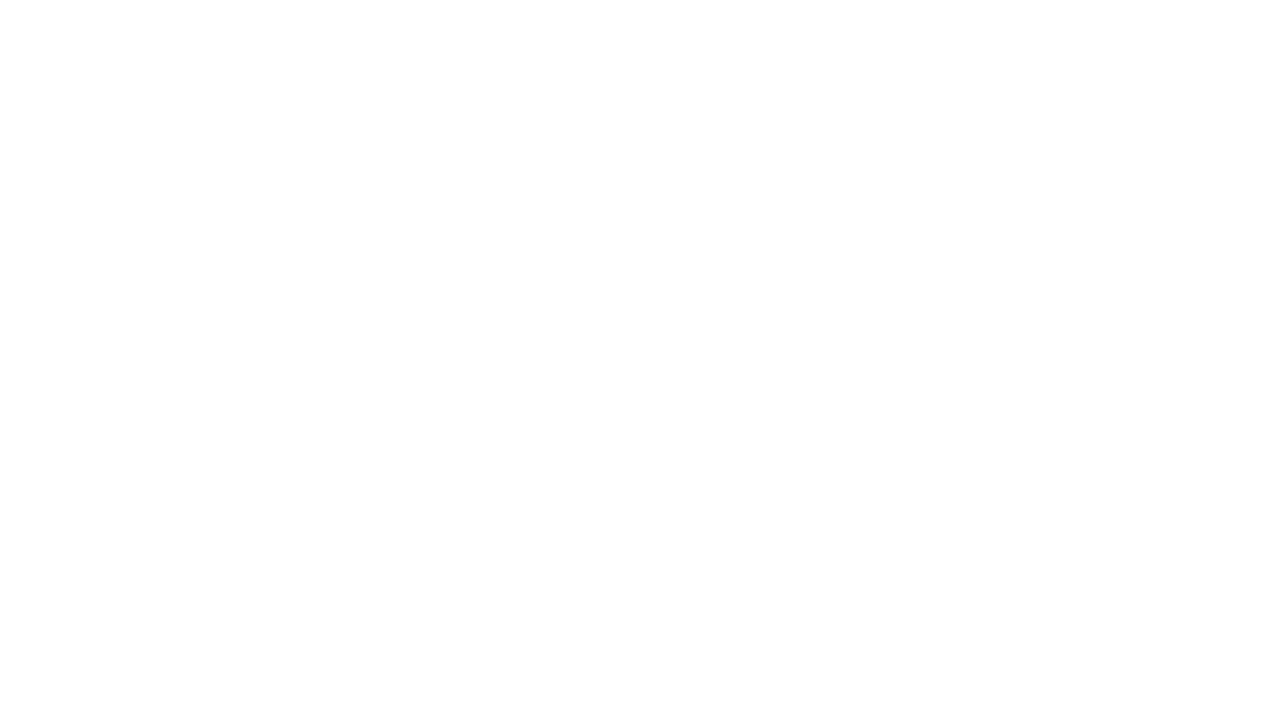

Navigated forward to next page
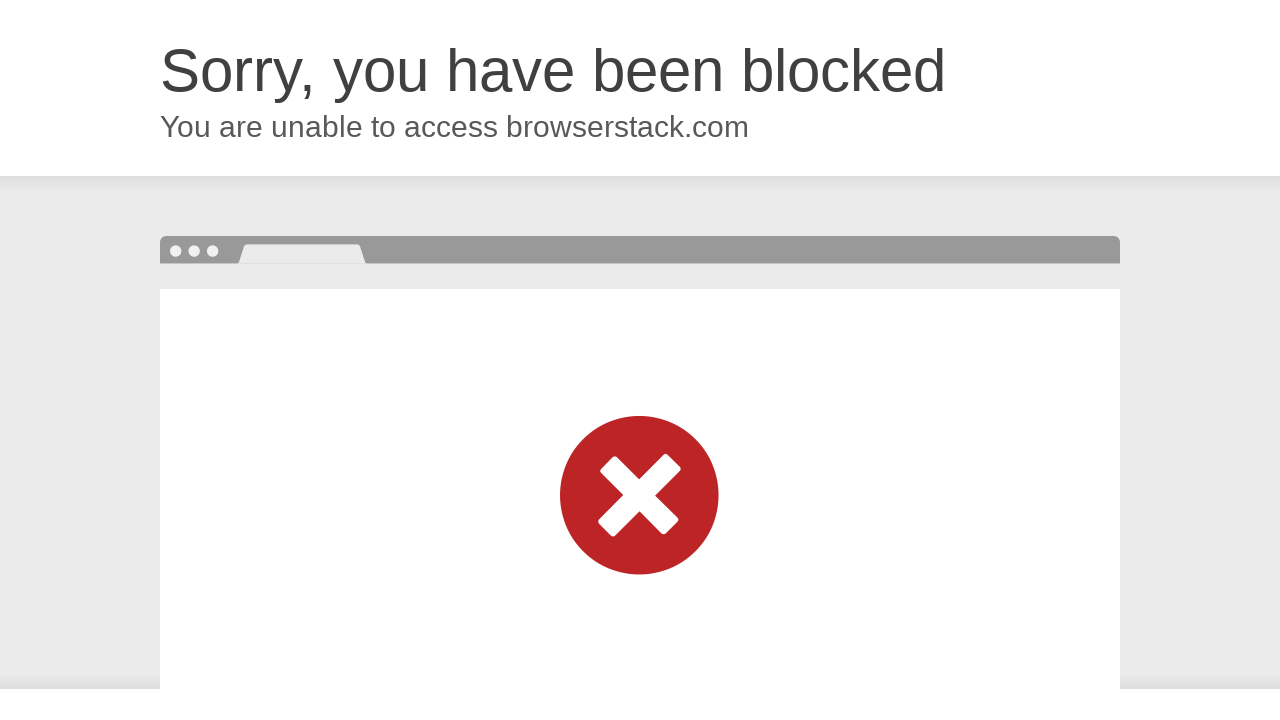

Refreshed the current page
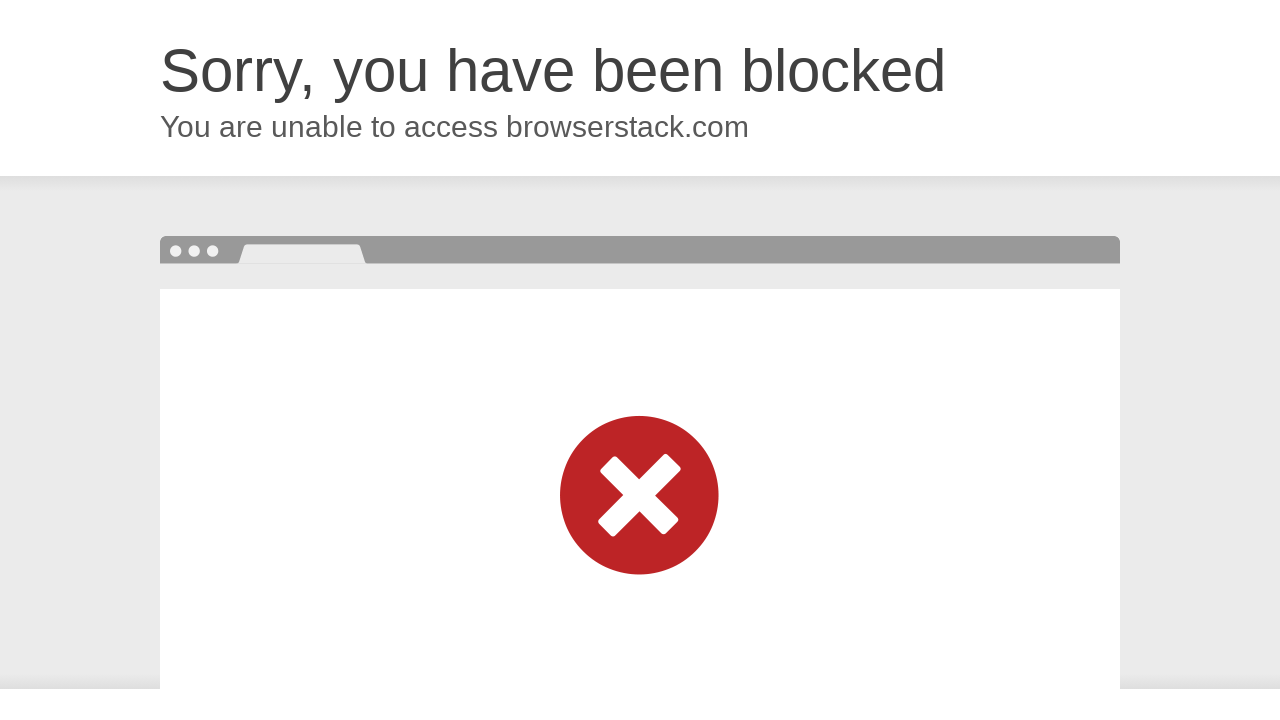

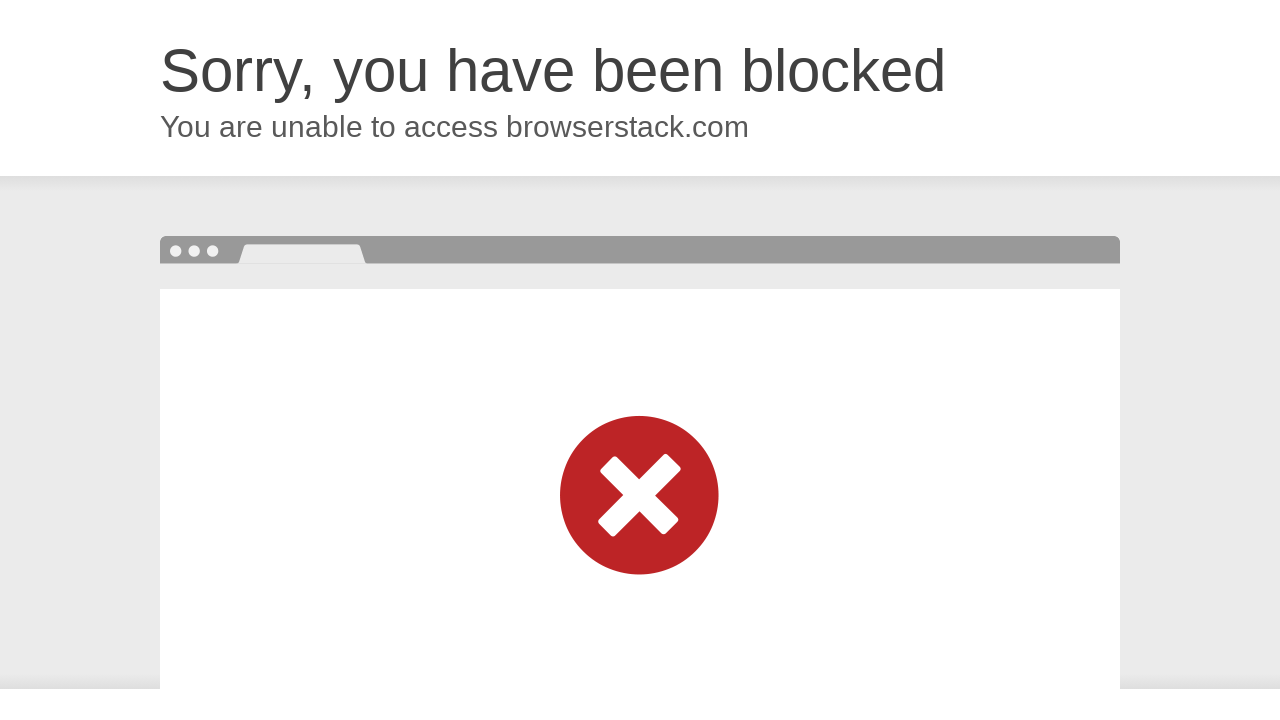